Navigates to KSRTC ticket waitlist page and extracts the inner text content of the entire webpage

Starting URL: https://ksrtc.in/oprs-web/ticket/waitlist.do

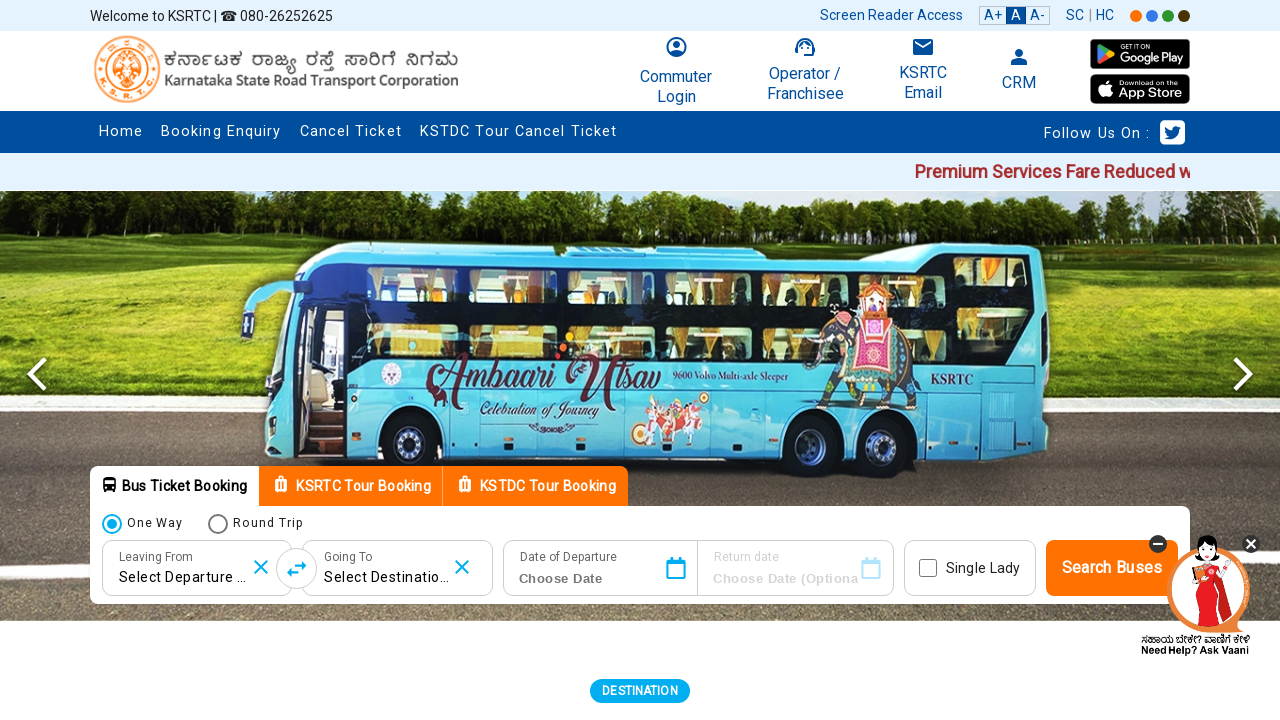

Navigated to KSRTC ticket waitlist page
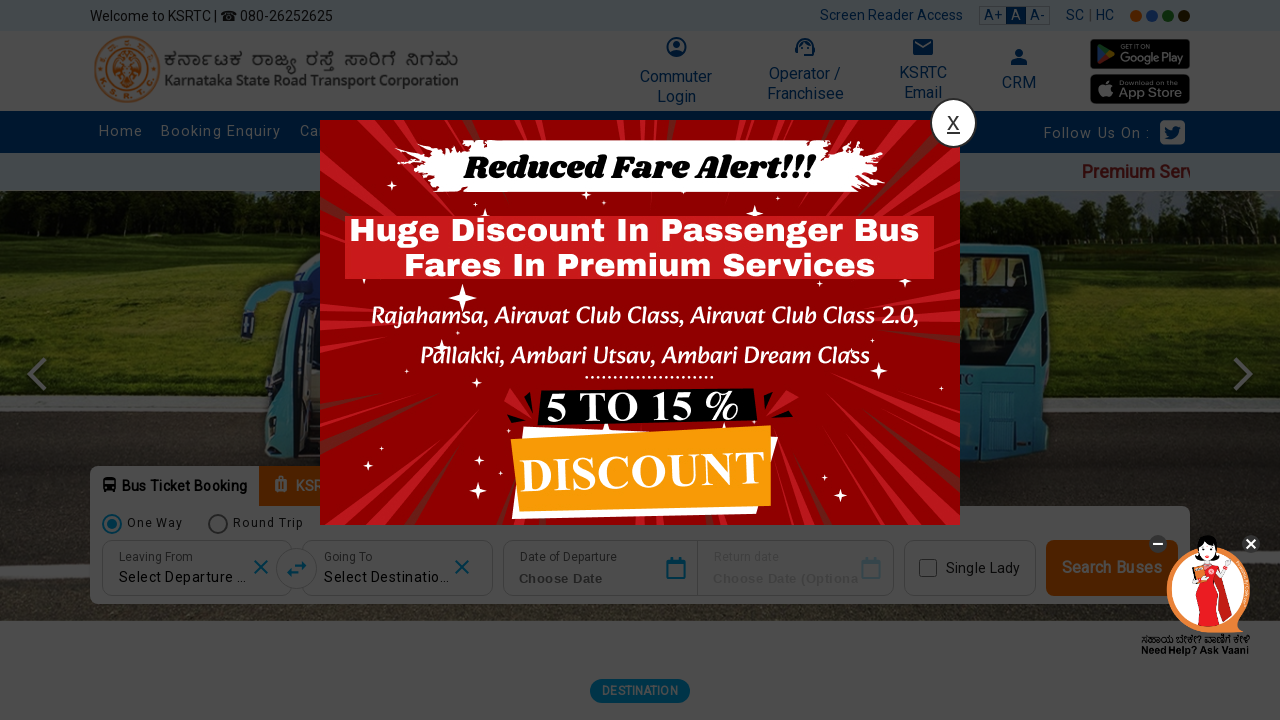

Extracted inner text content from the webpage
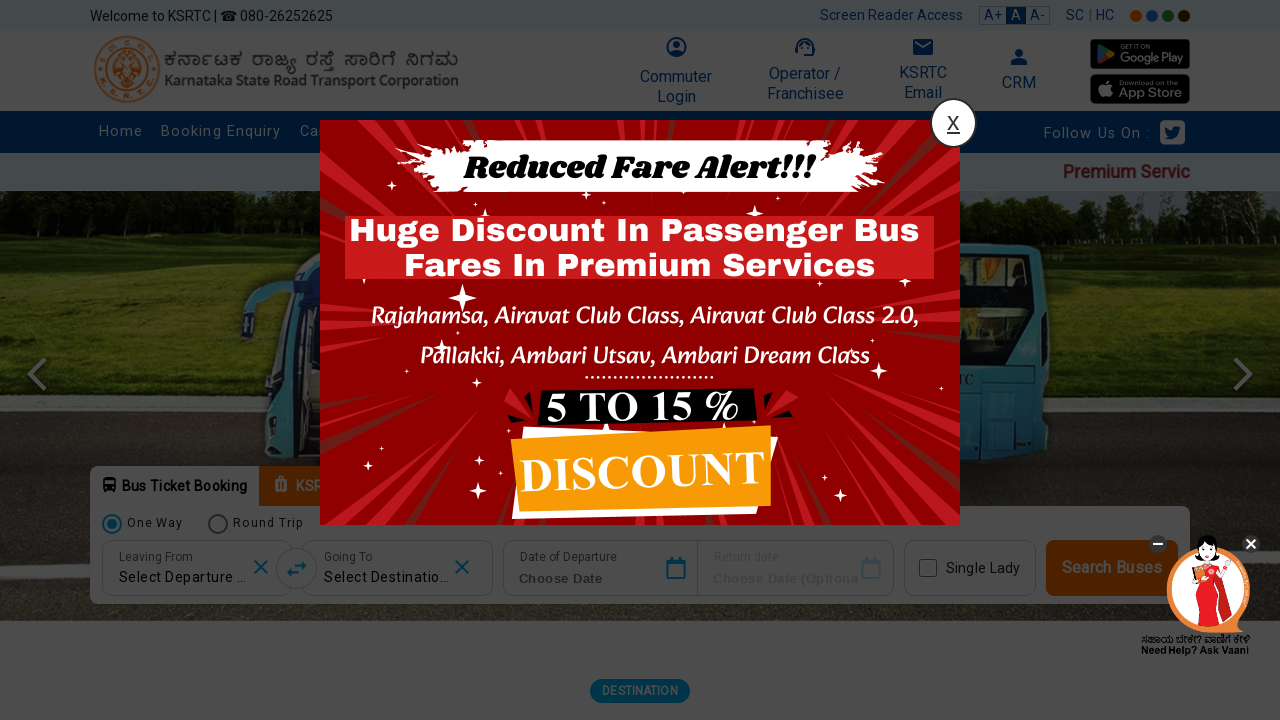

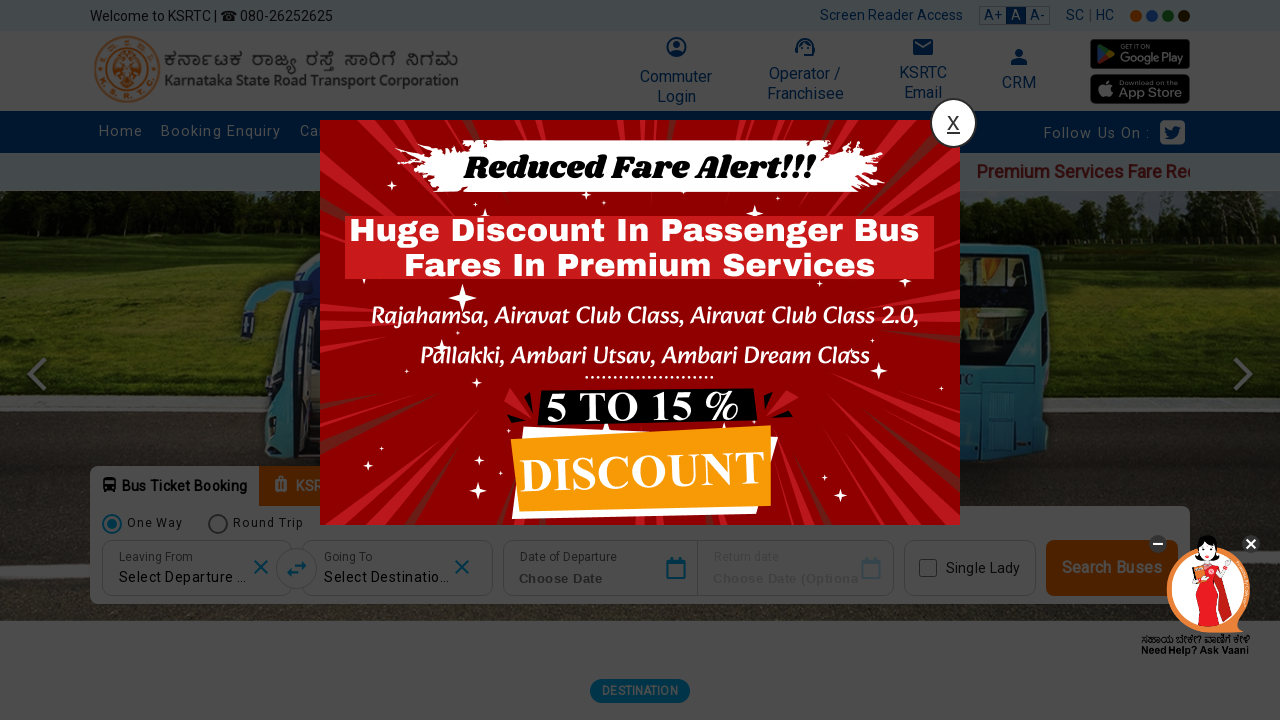